Tests context menu functionality by navigating to the context menu page, performing right-click to trigger alert, accepting it, then clicking normally on the same element

Starting URL: https://the-internet.herokuapp.com/

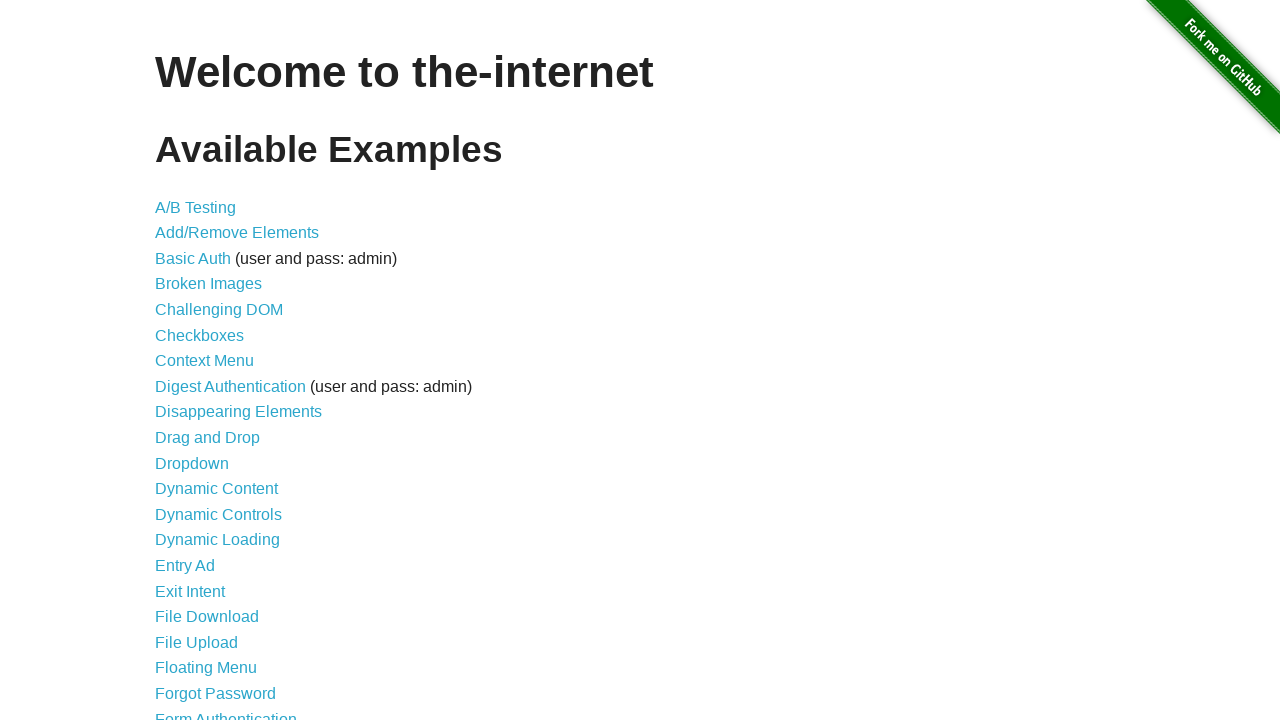

Clicked on Context Menu link (7th item in the list) at (204, 361) on #content > ul > li:nth-child(7) > a
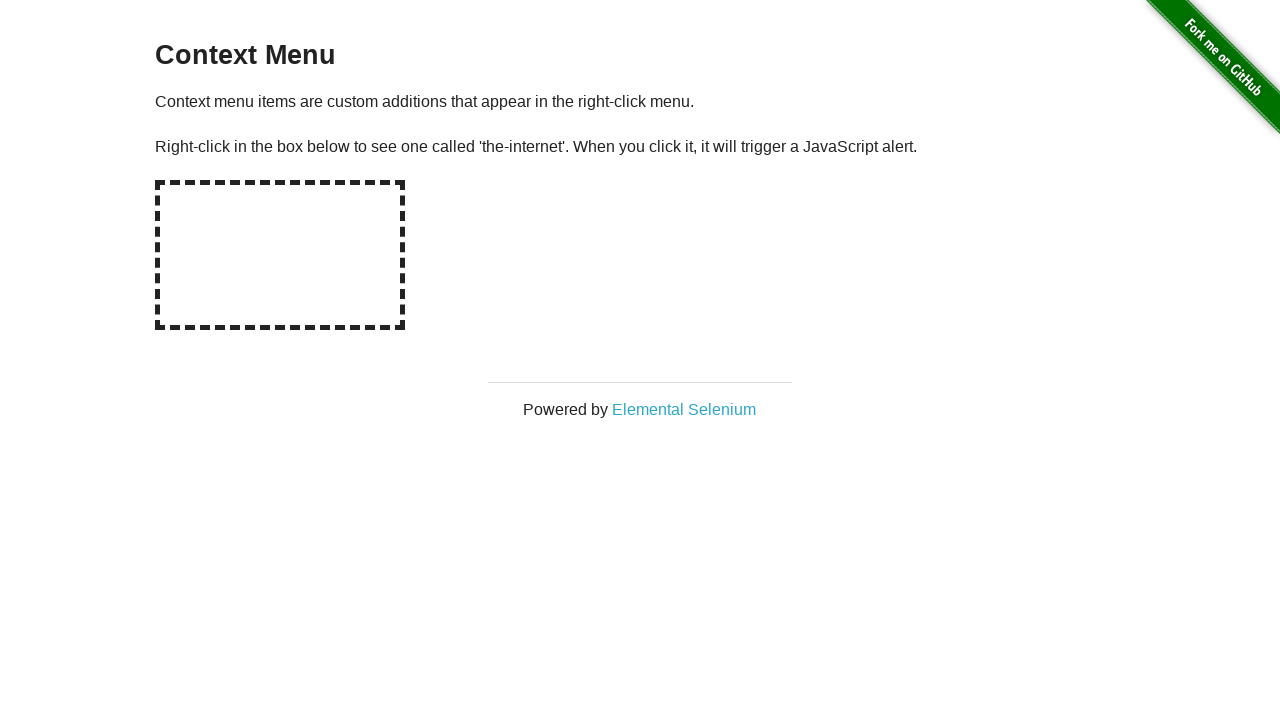

Context Menu page loaded with hot-spot element visible
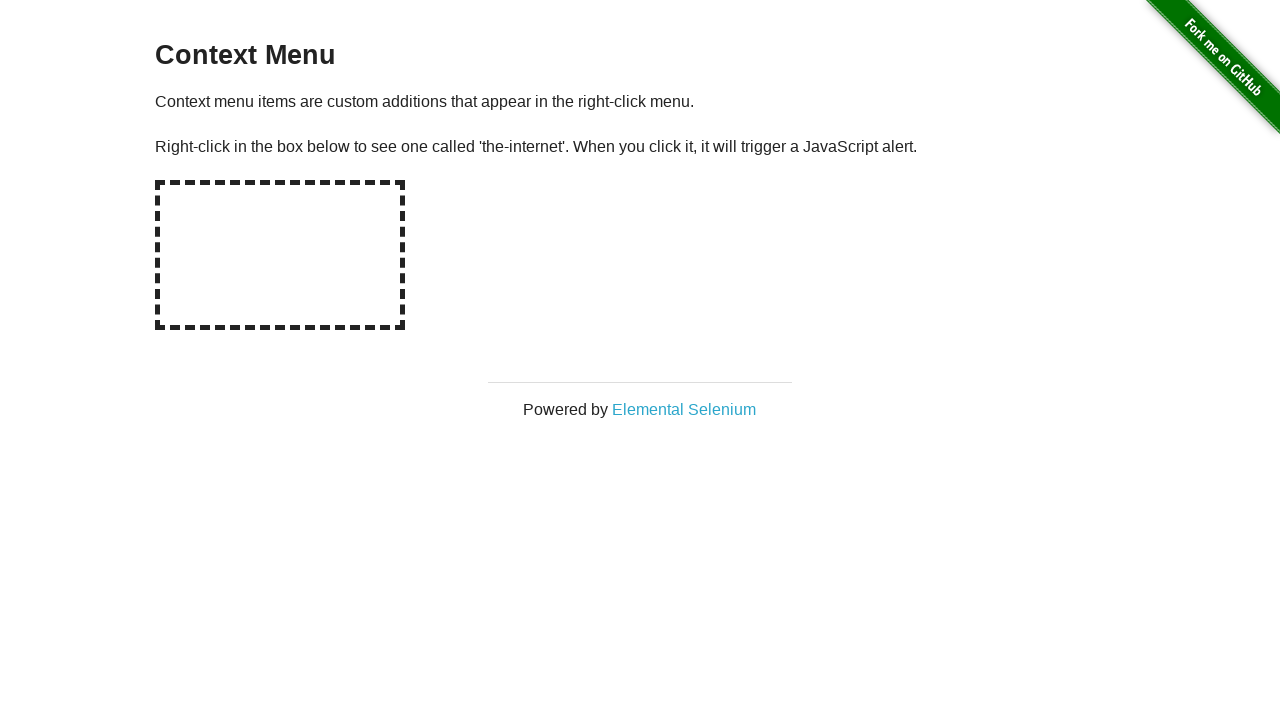

Right-clicked on hot-spot element to trigger context menu at (280, 255) on #hot-spot
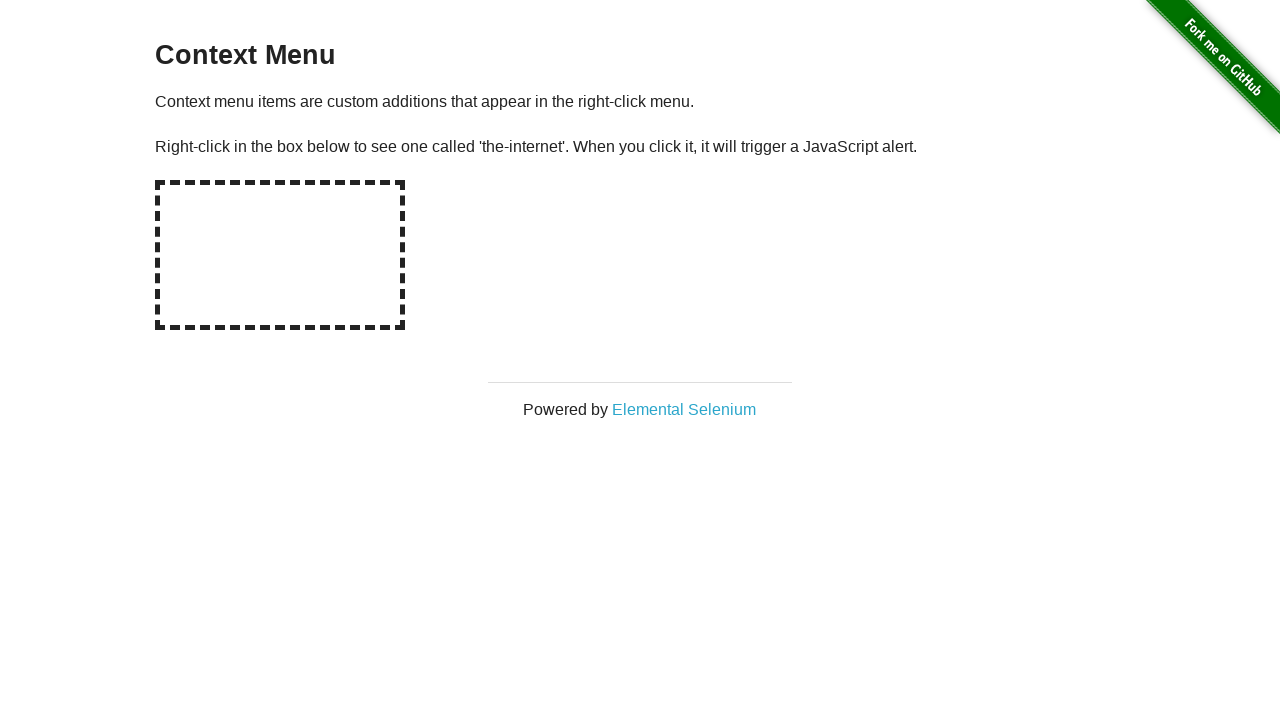

Set up dialog handler to accept alerts
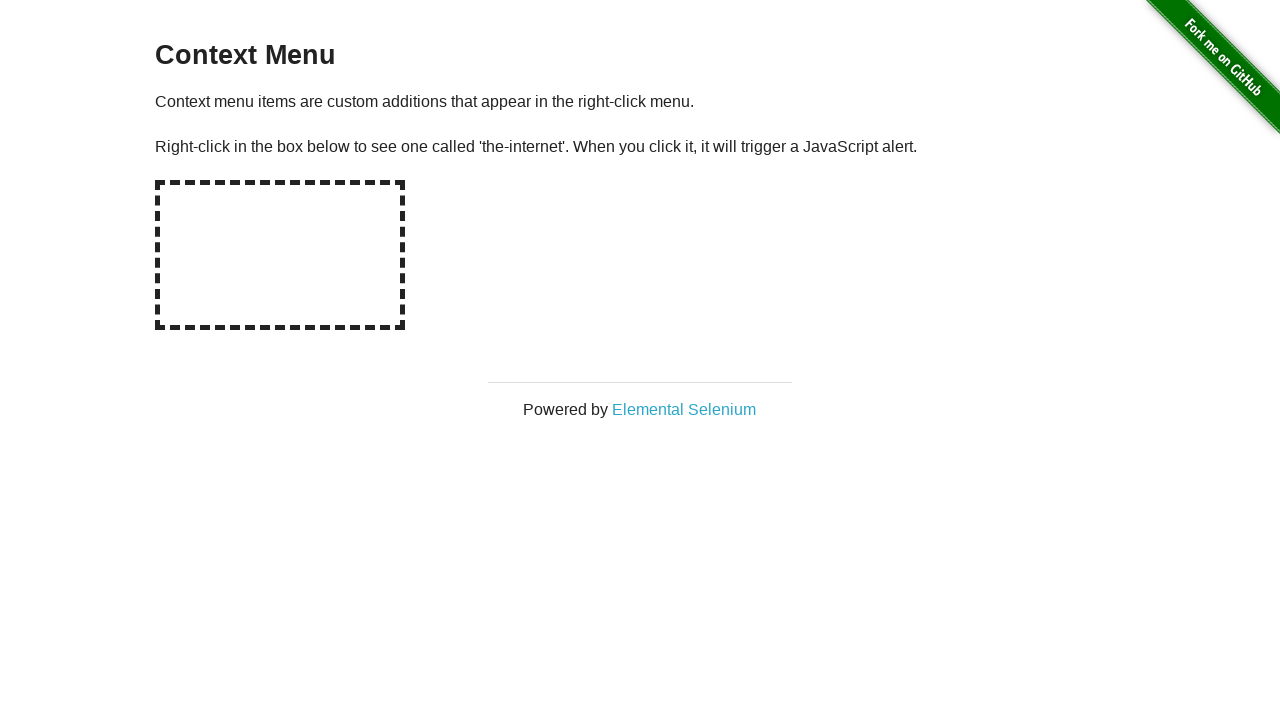

Performed regular left-click on hot-spot element at (280, 255) on #hot-spot
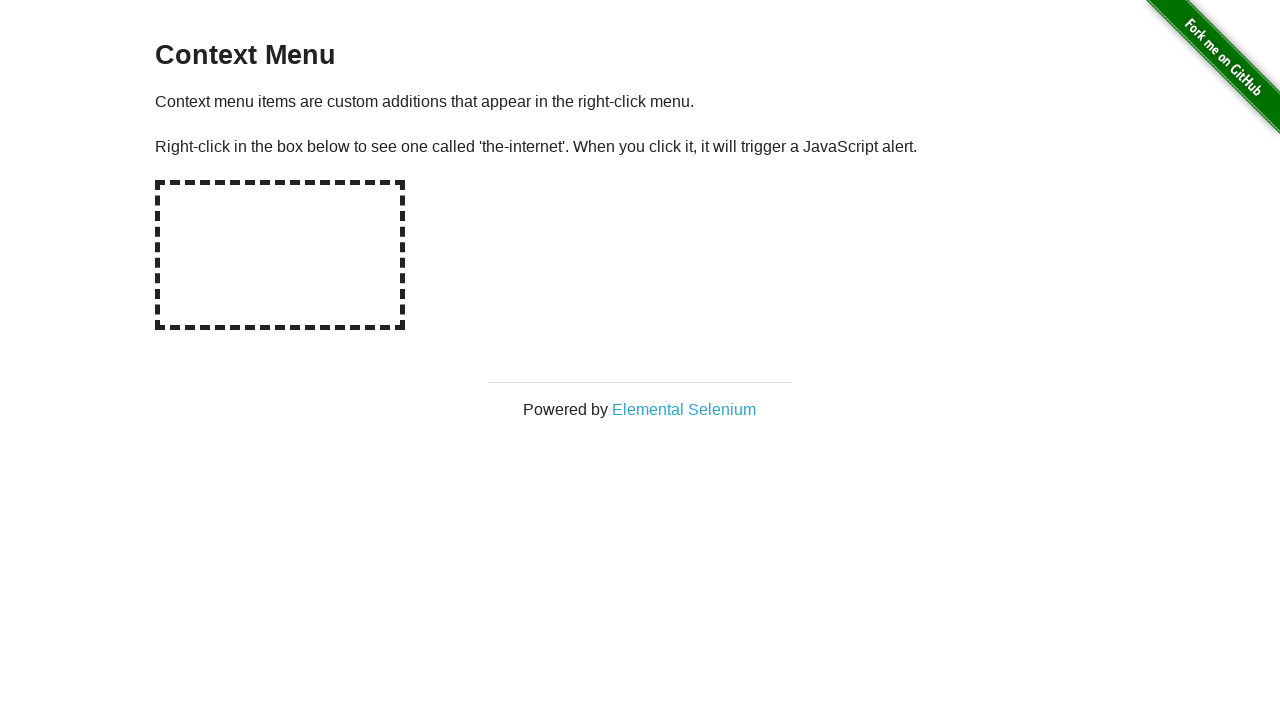

Navigated back to previous page
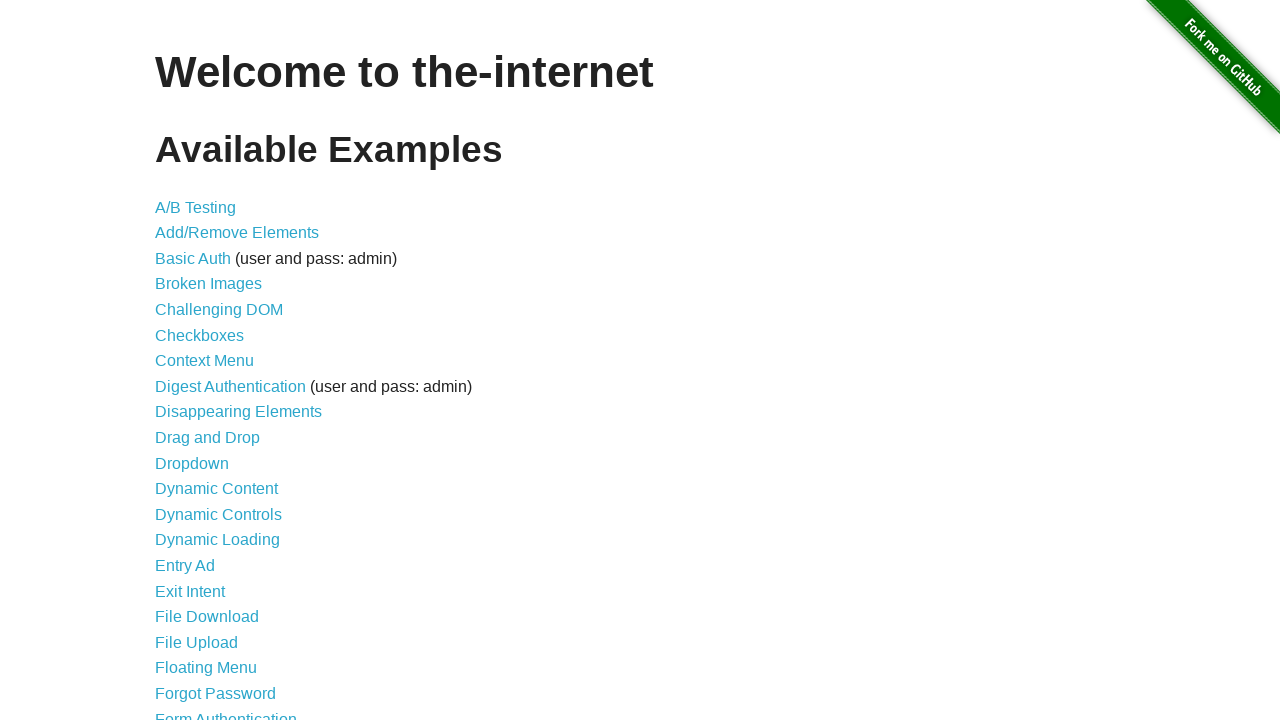

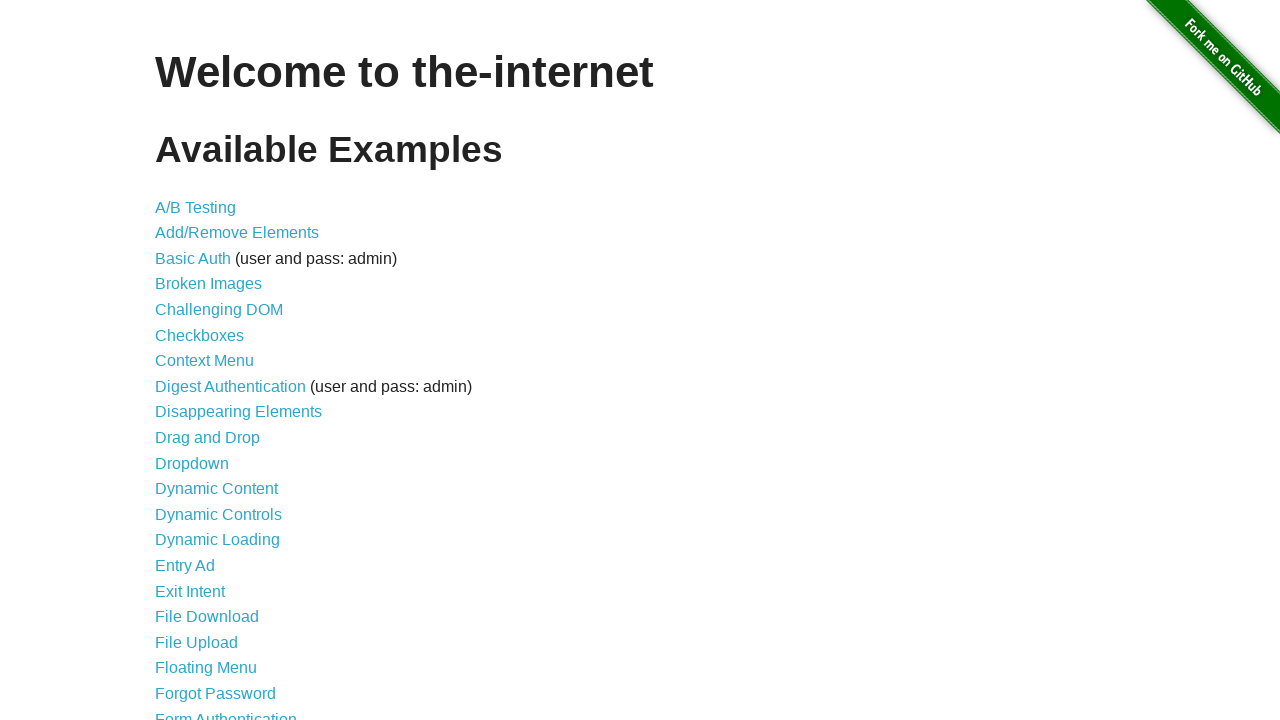